Validates that email and password input fields have correct type attributes

Starting URL: https://vue-demo.daniel-avellaneda.com

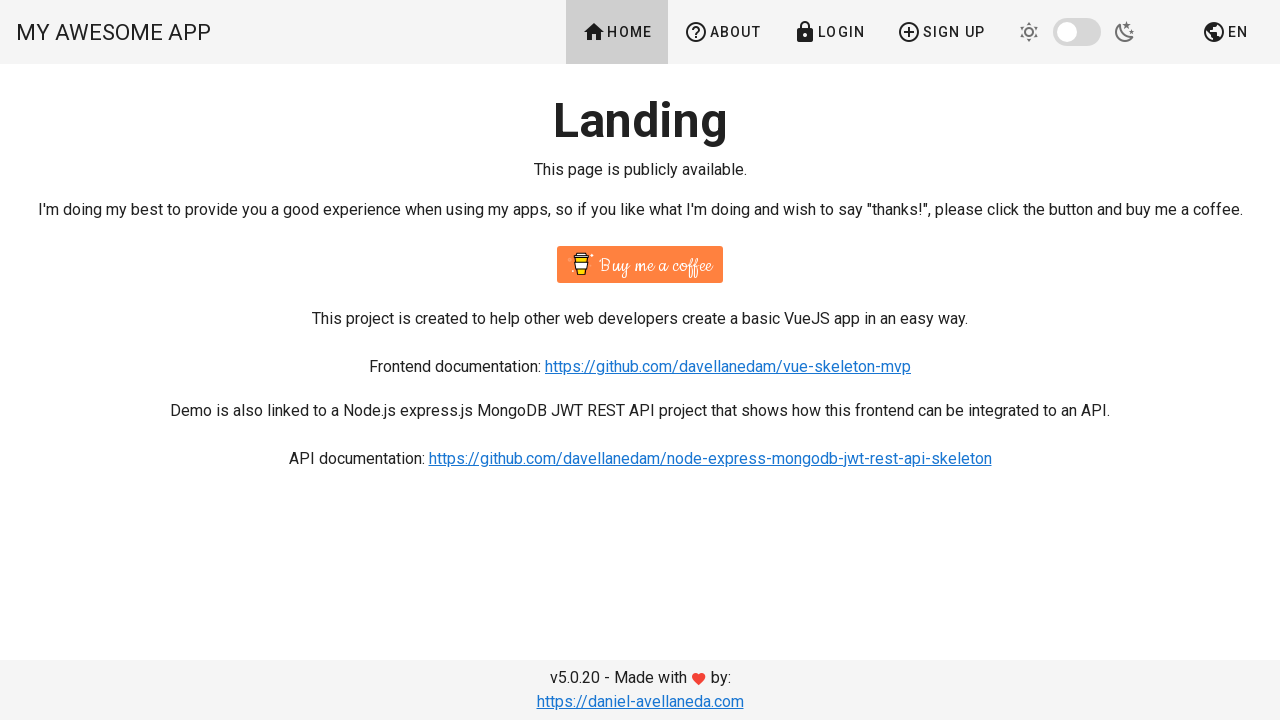

Clicked Login button to navigate to login page at (829, 32) on text=Login
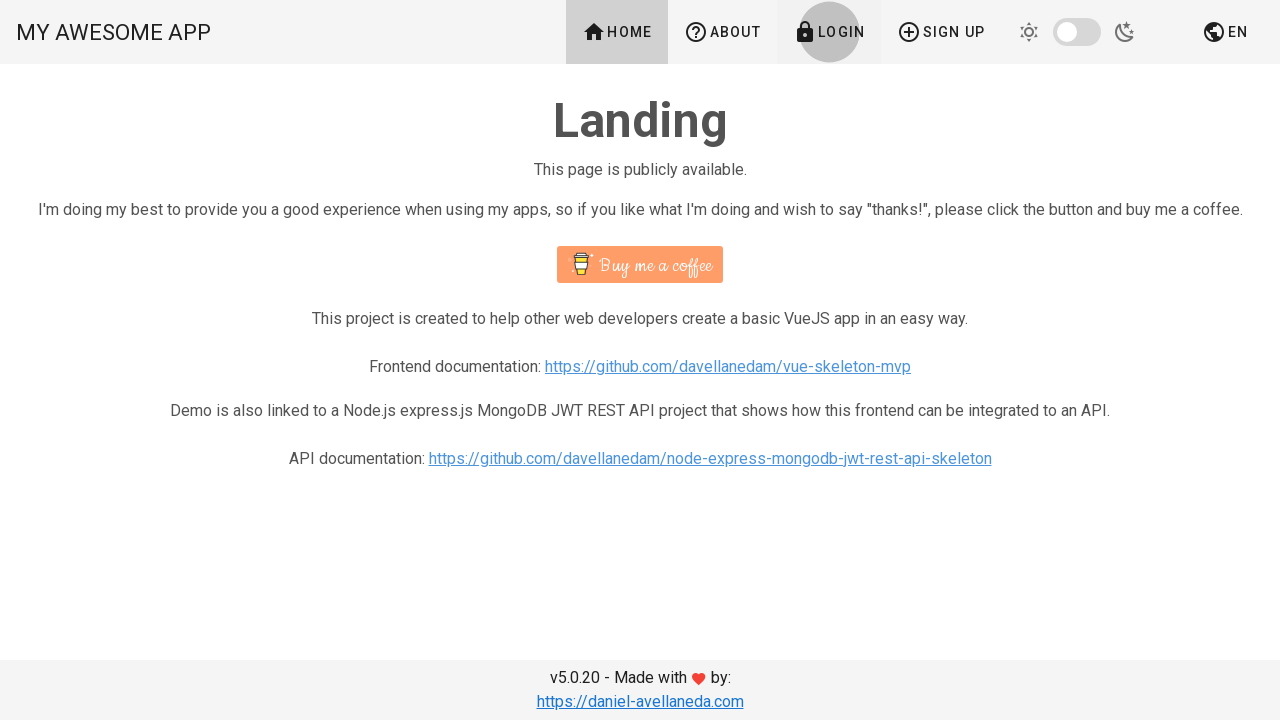

Retrieved type attribute from email input field
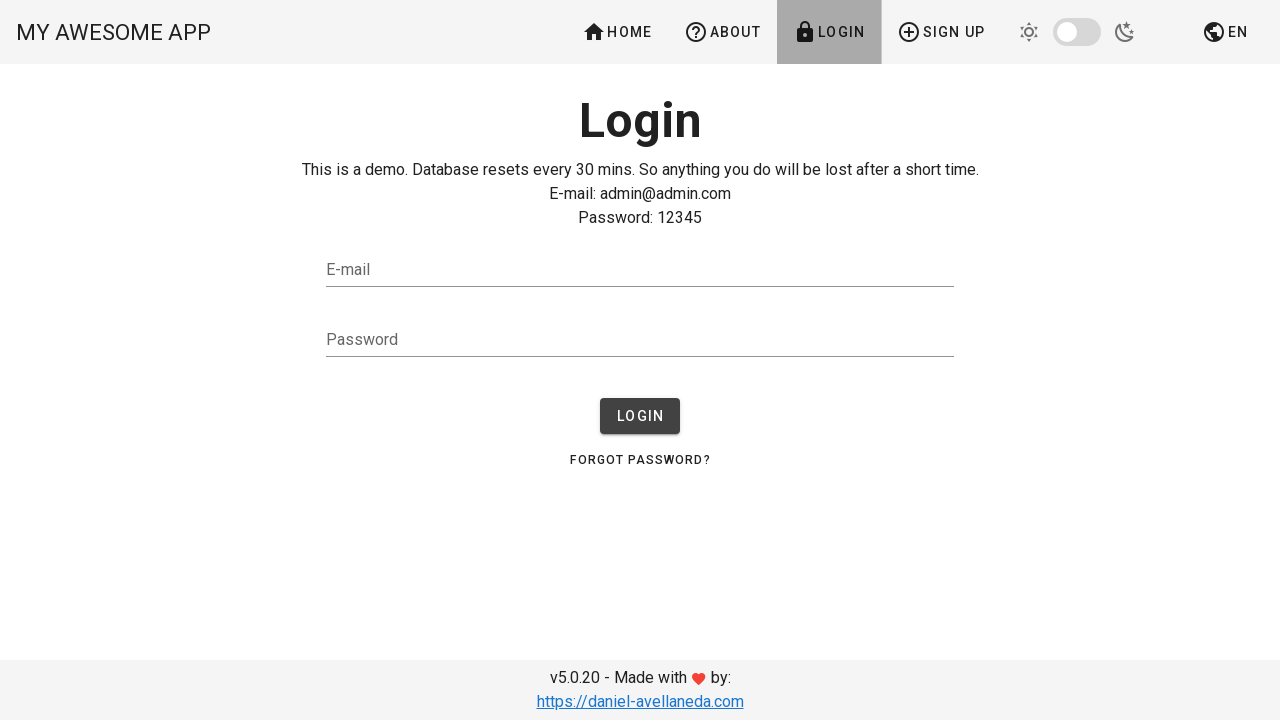

Verified email field has correct type='email' attribute
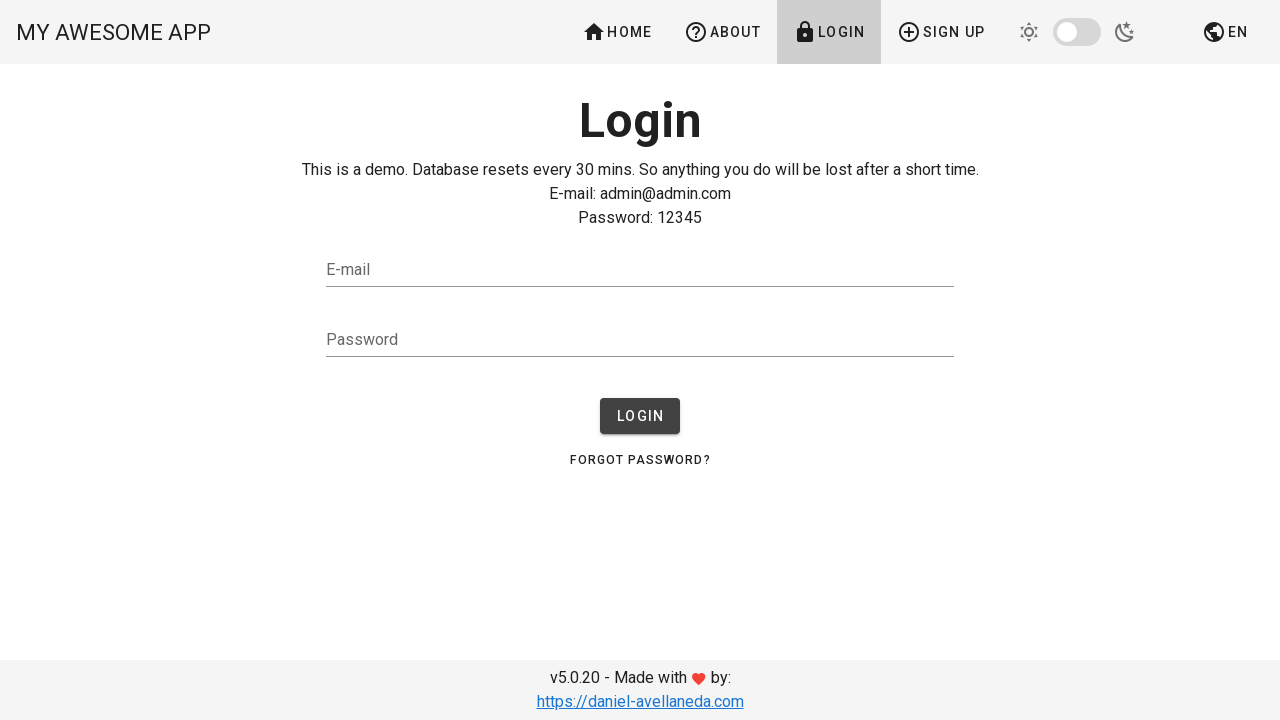

Retrieved type attribute from password input field
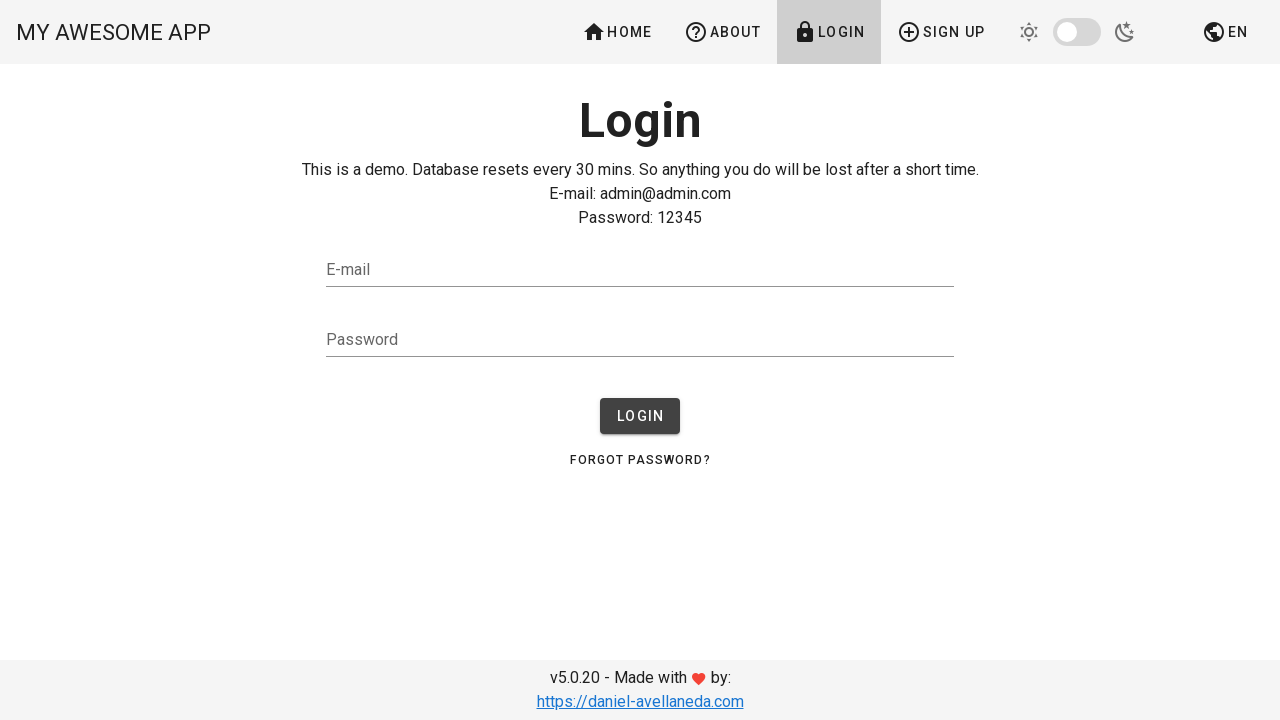

Verified password field has correct type='password' attribute
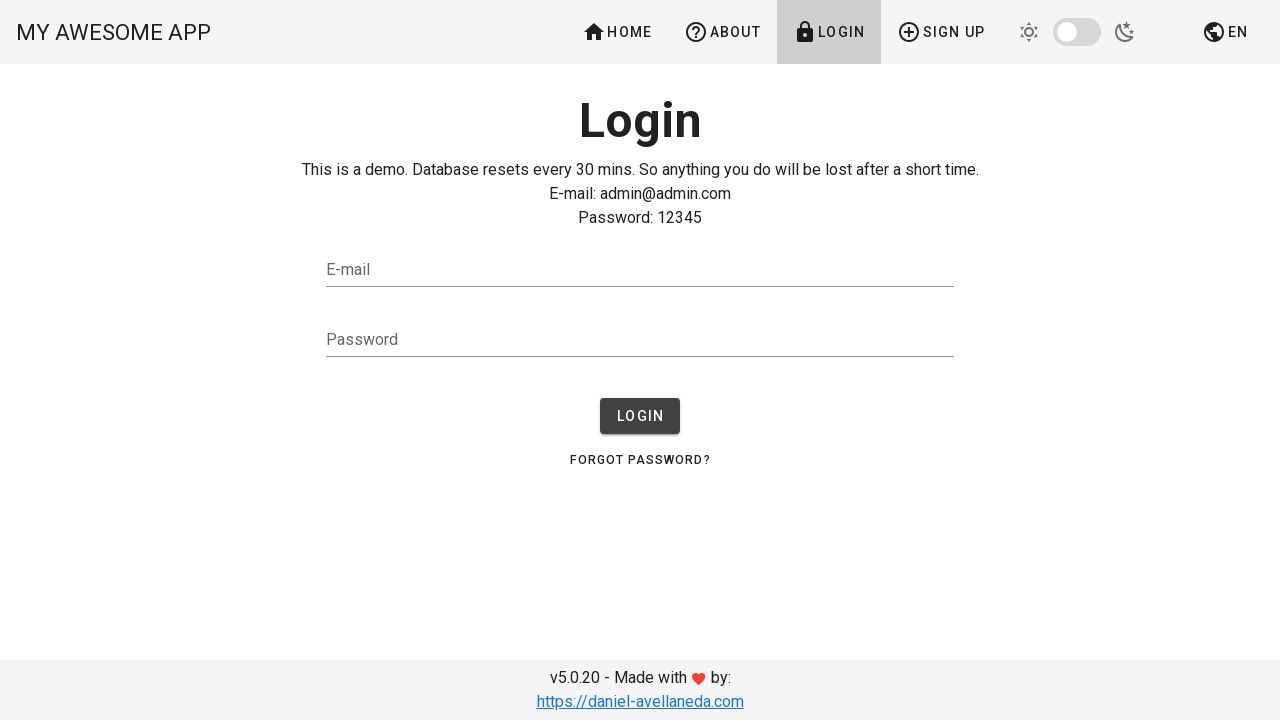

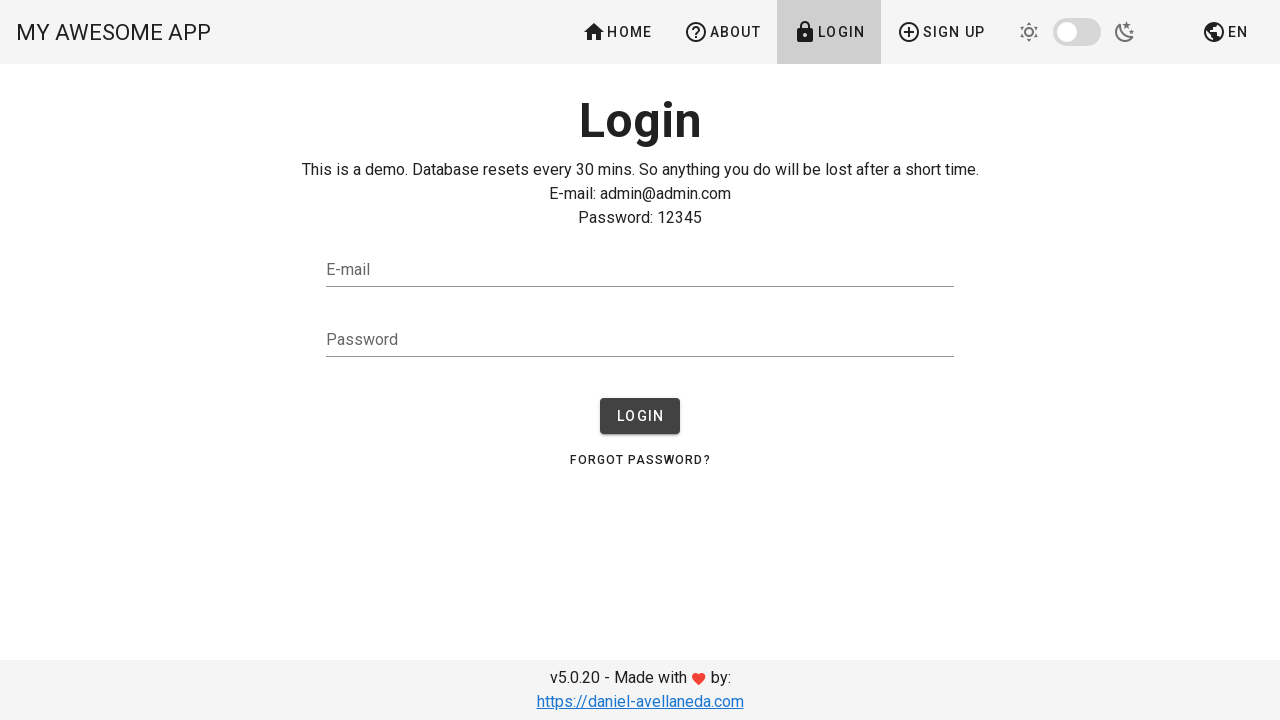